Tests alert dialog functionality by clicking a button that triggers an alert, then accepting (dismissing) the alert

Starting URL: https://bonigarcia.dev/selenium-webdriver-java/dialog-boxes.html

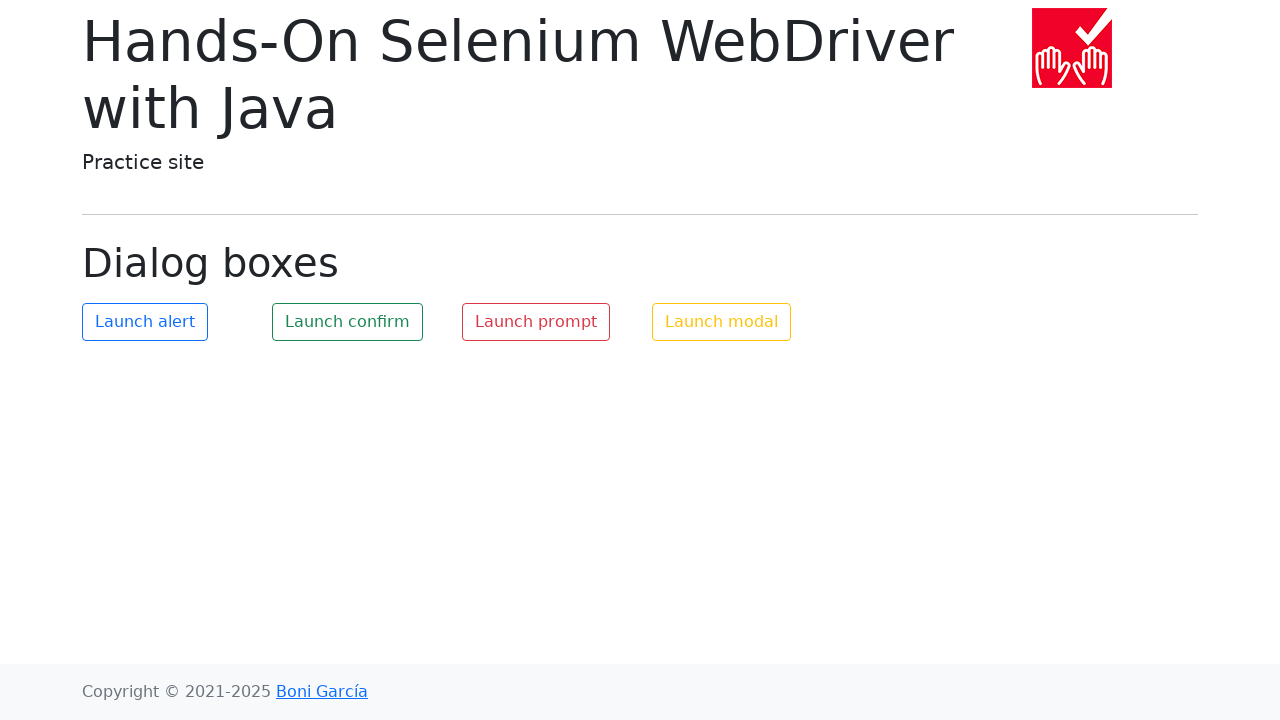

Navigated to dialog boxes test page
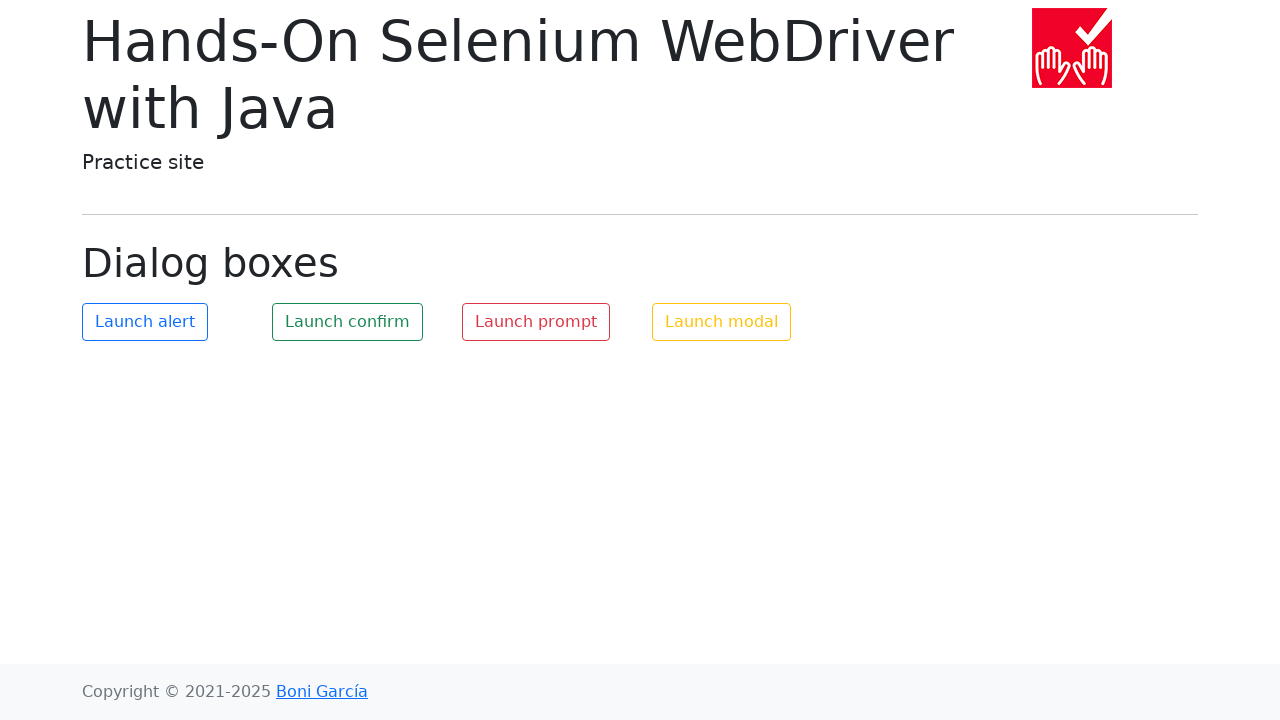

Clicked the alert trigger button at (145, 322) on #my-alert
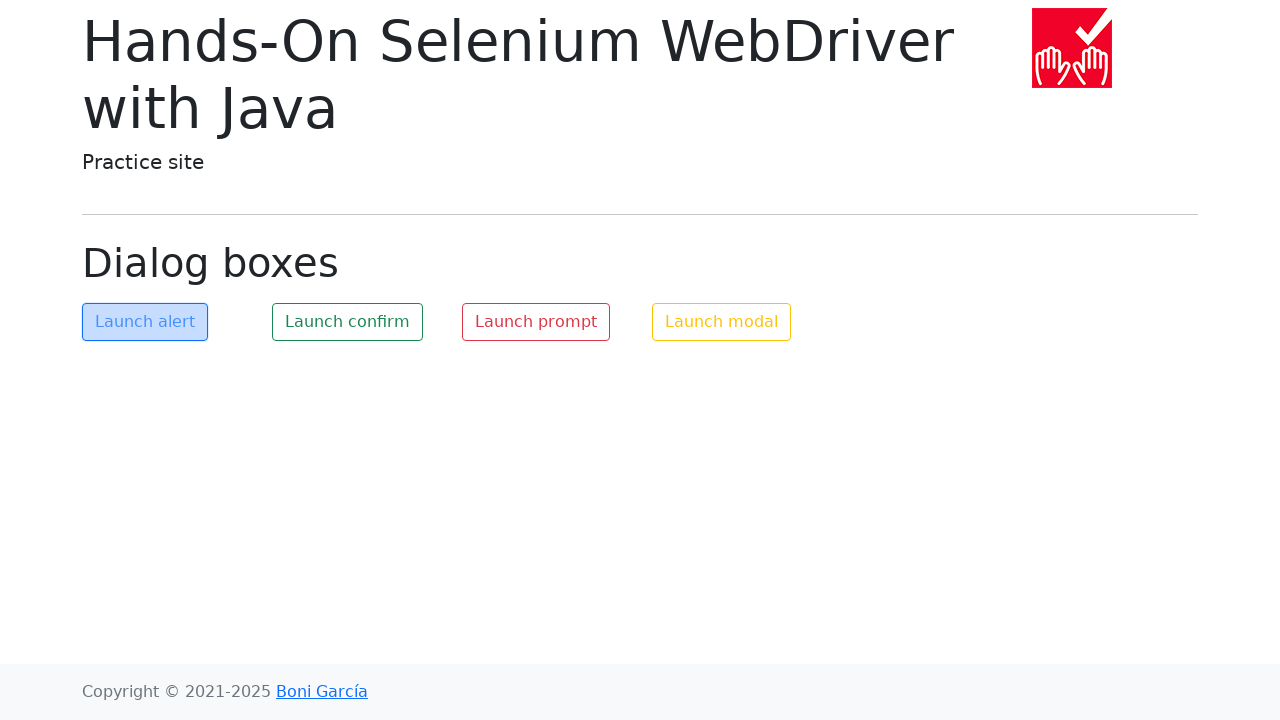

Set up alert dialog handler to accept dialogs
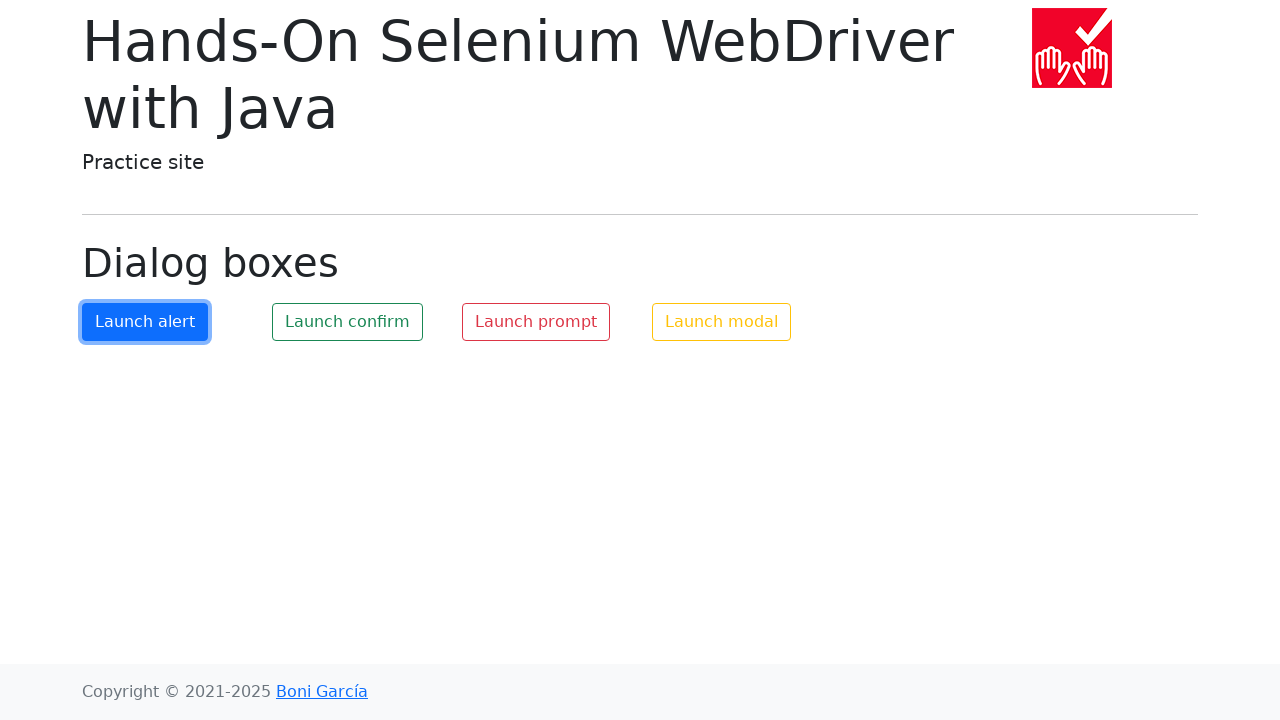

Waited for dialog handling to complete
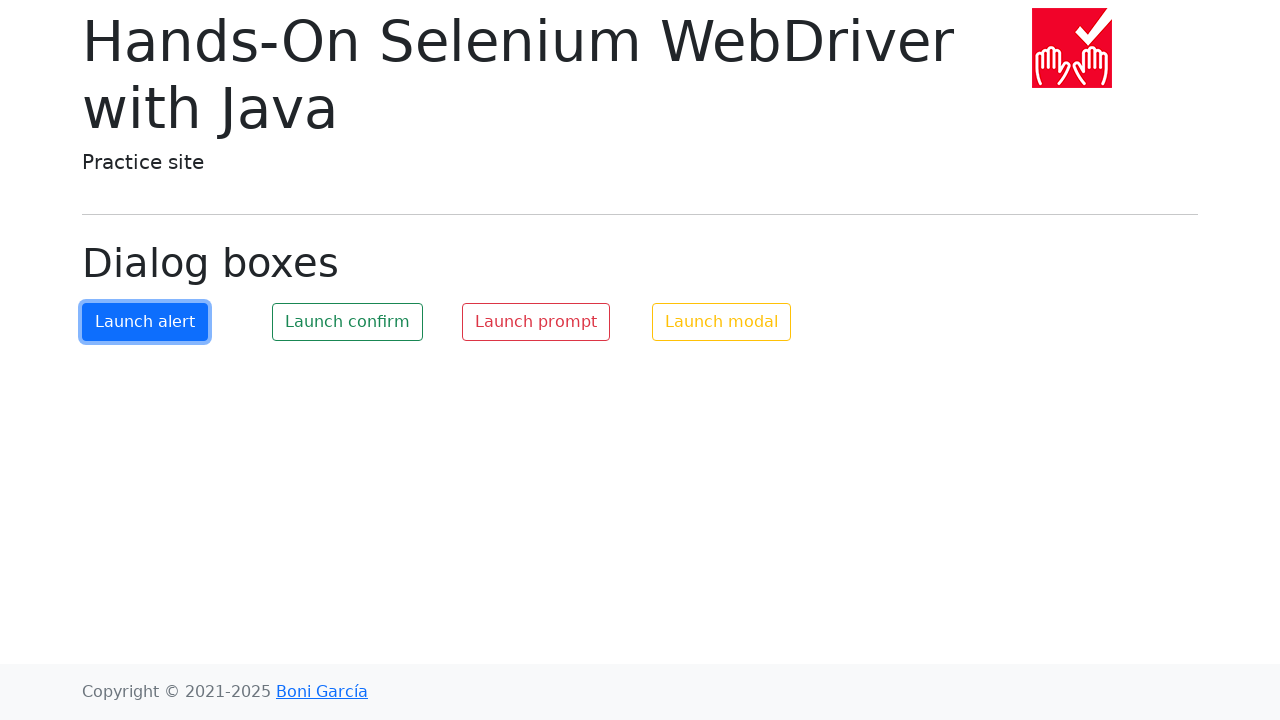

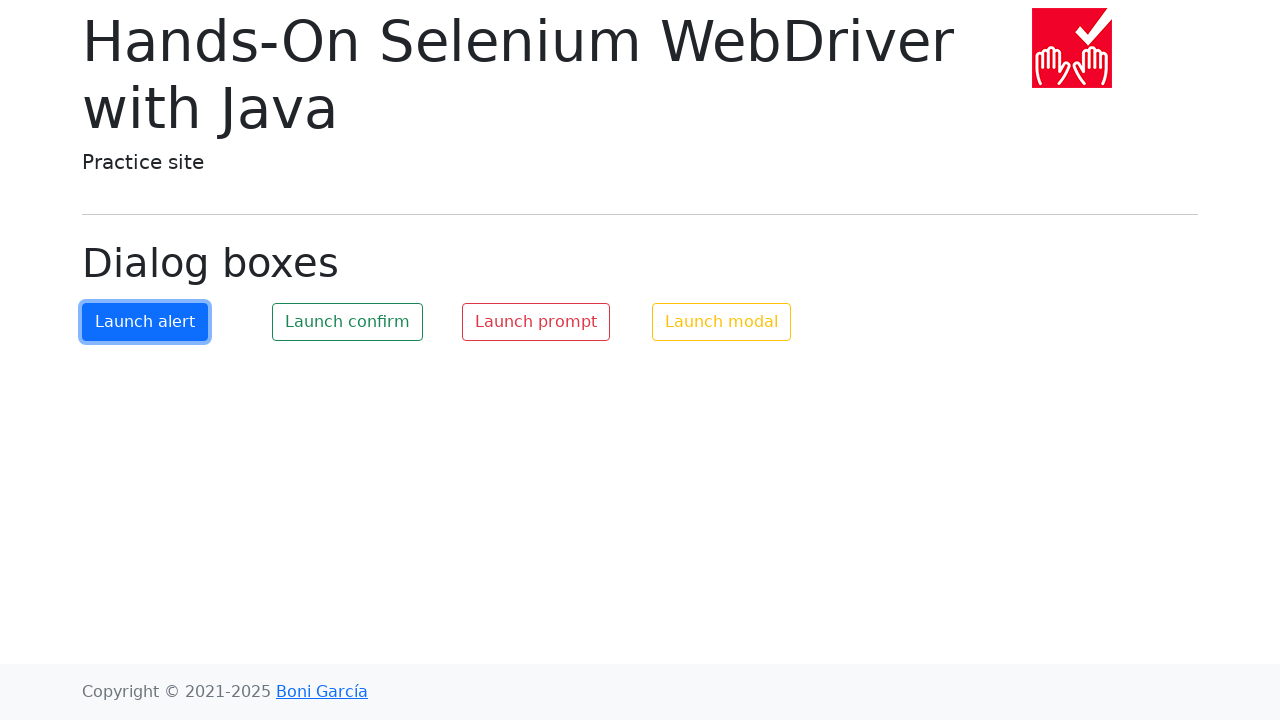